Tests jQuery UI custom dropdown by selecting different numeric values and verifying the selection is displayed correctly.

Starting URL: https://jqueryui.com/resources/demos/selectmenu/default.html

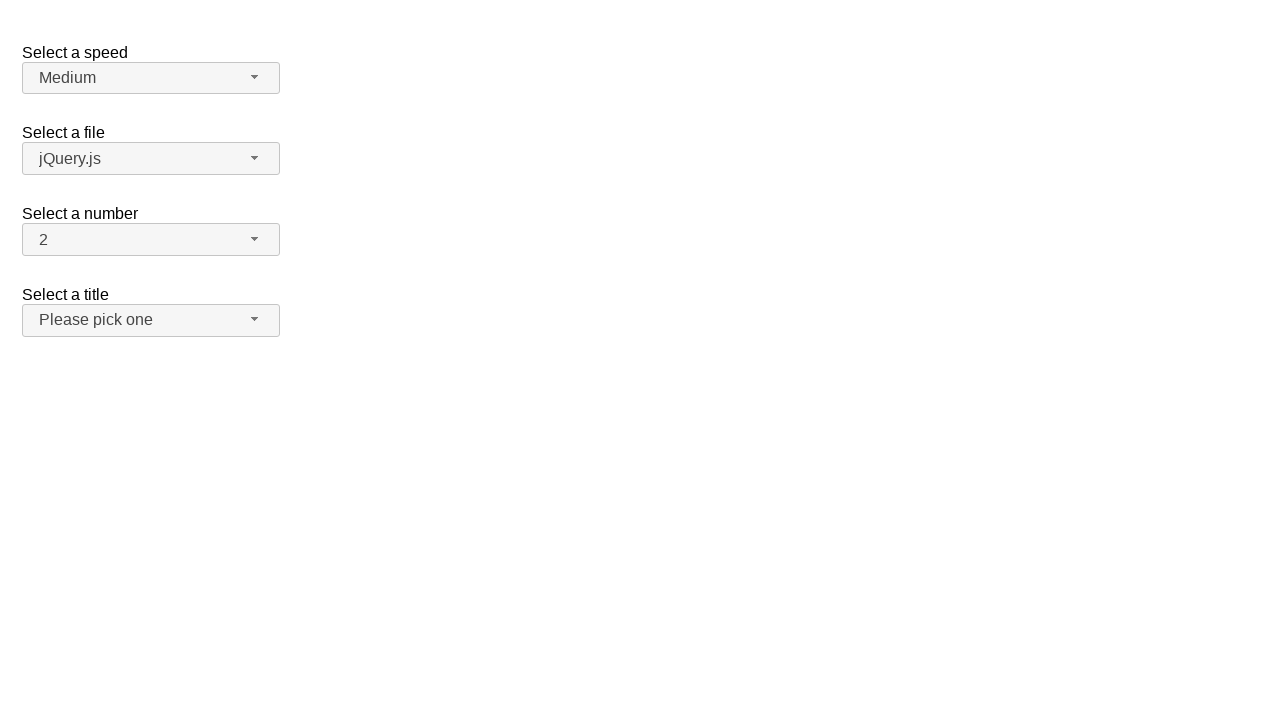

Clicked on the number dropdown to open it at (151, 240) on span#number-button
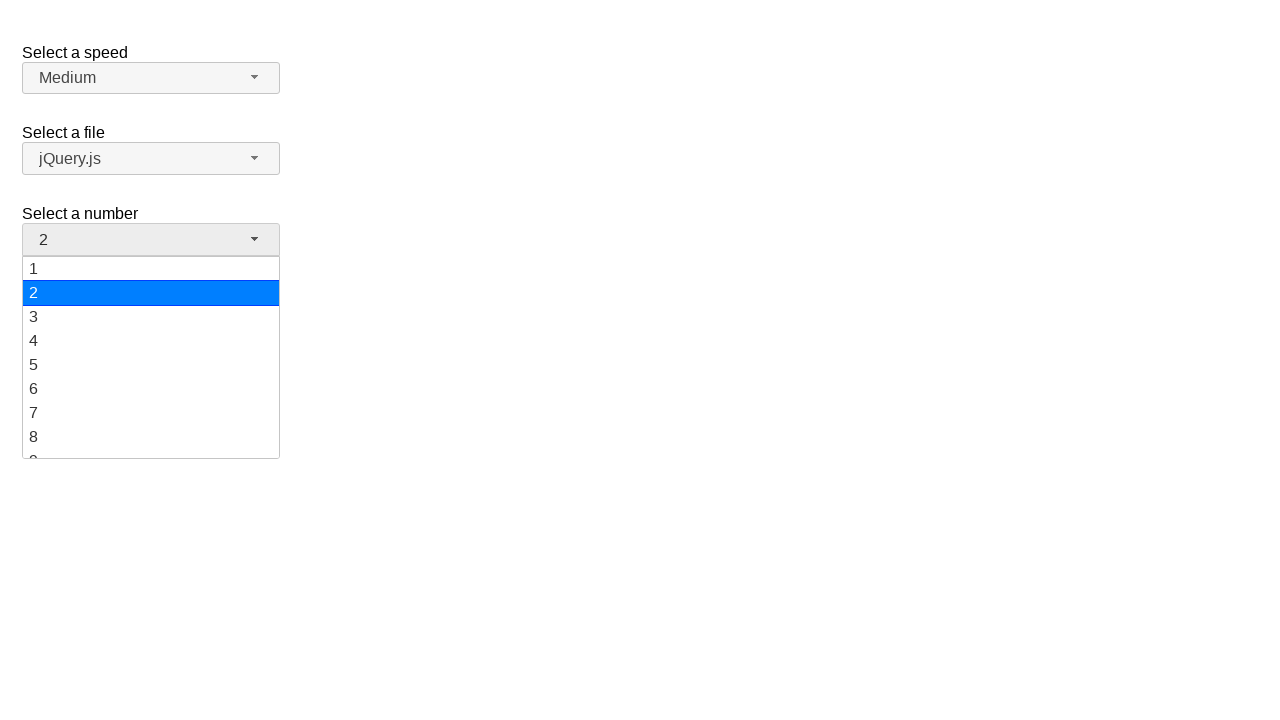

Dropdown options loaded
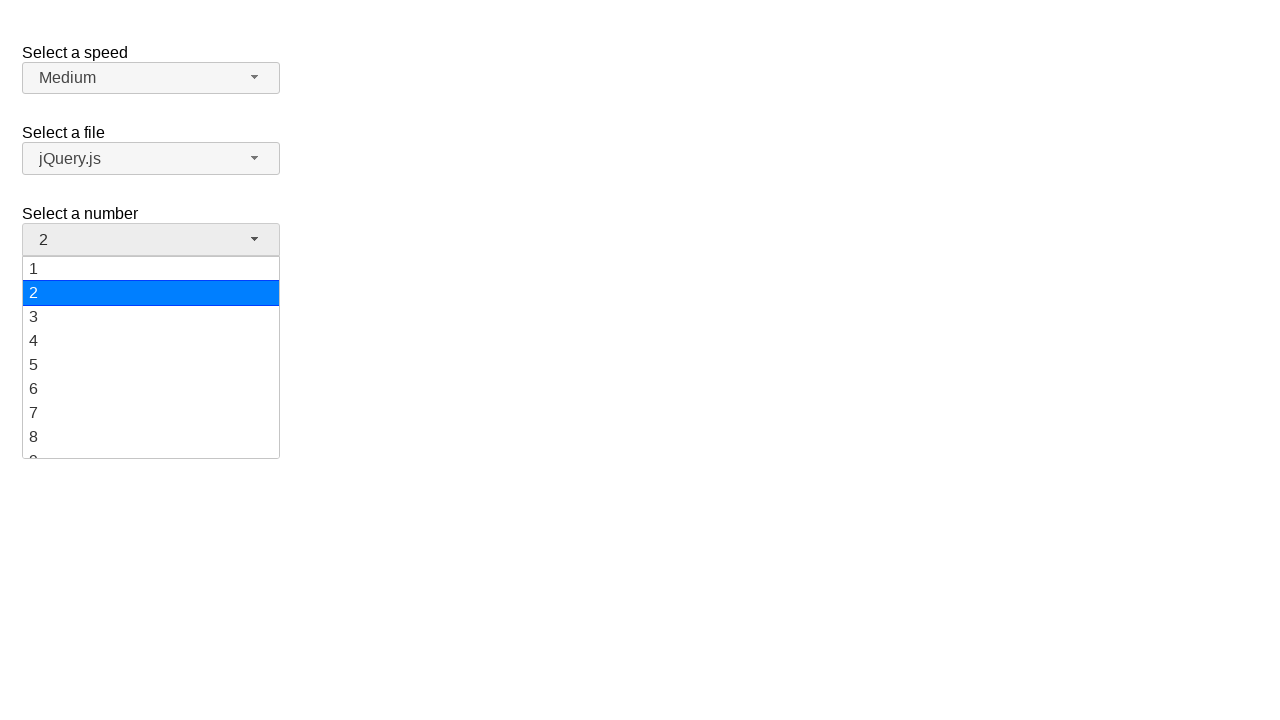

Selected value '5' from dropdown at (151, 365) on ul#number-menu div:has-text('5')
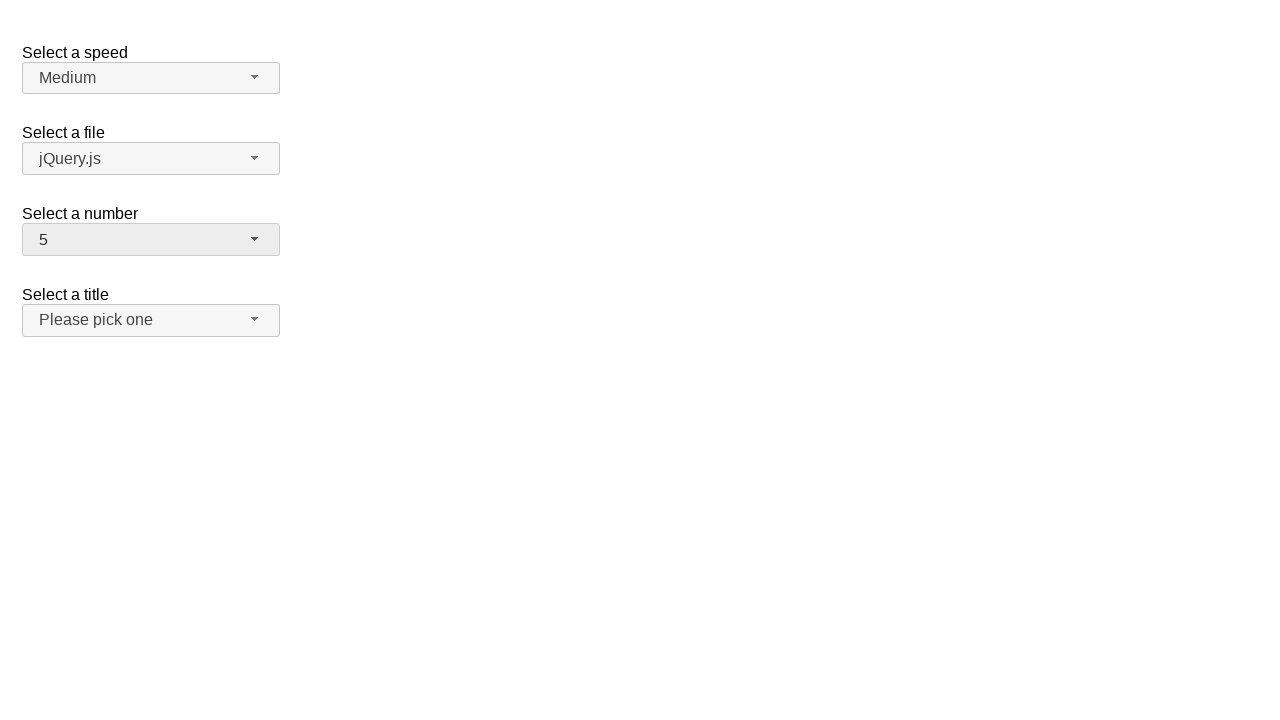

Verified that '5' is displayed as selected value
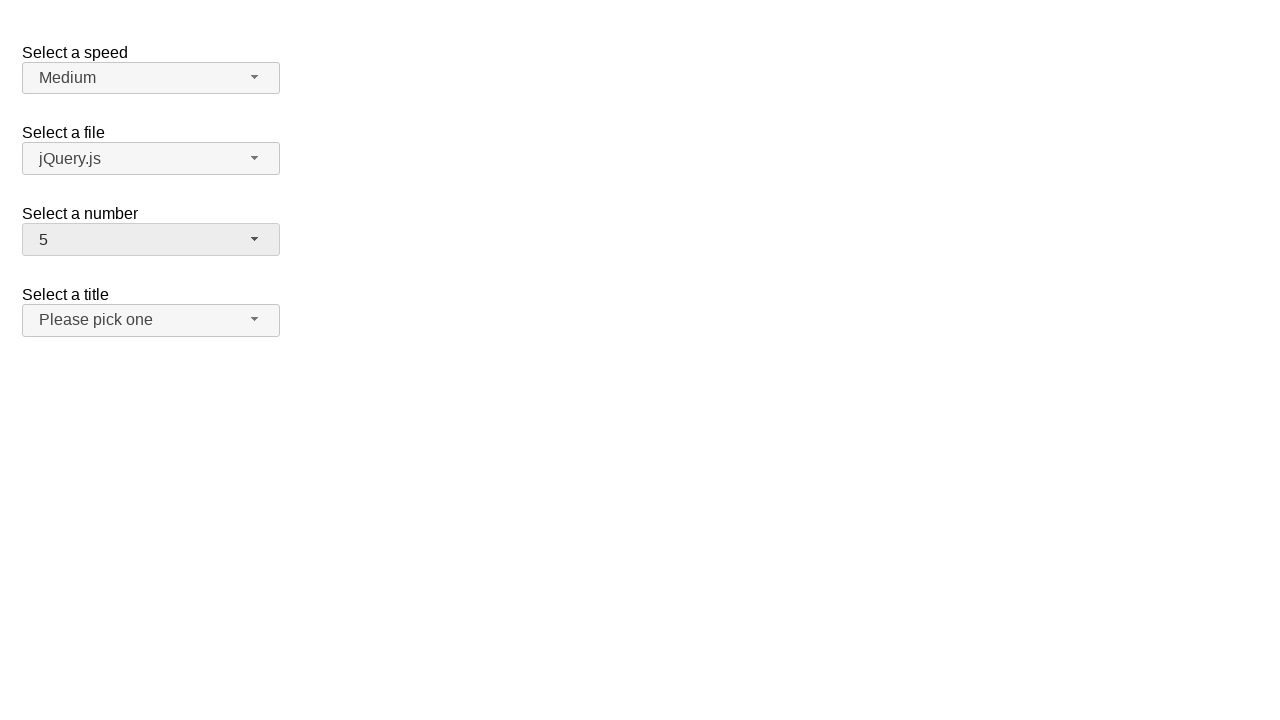

Clicked on the number dropdown again to open it at (151, 240) on span#number-button
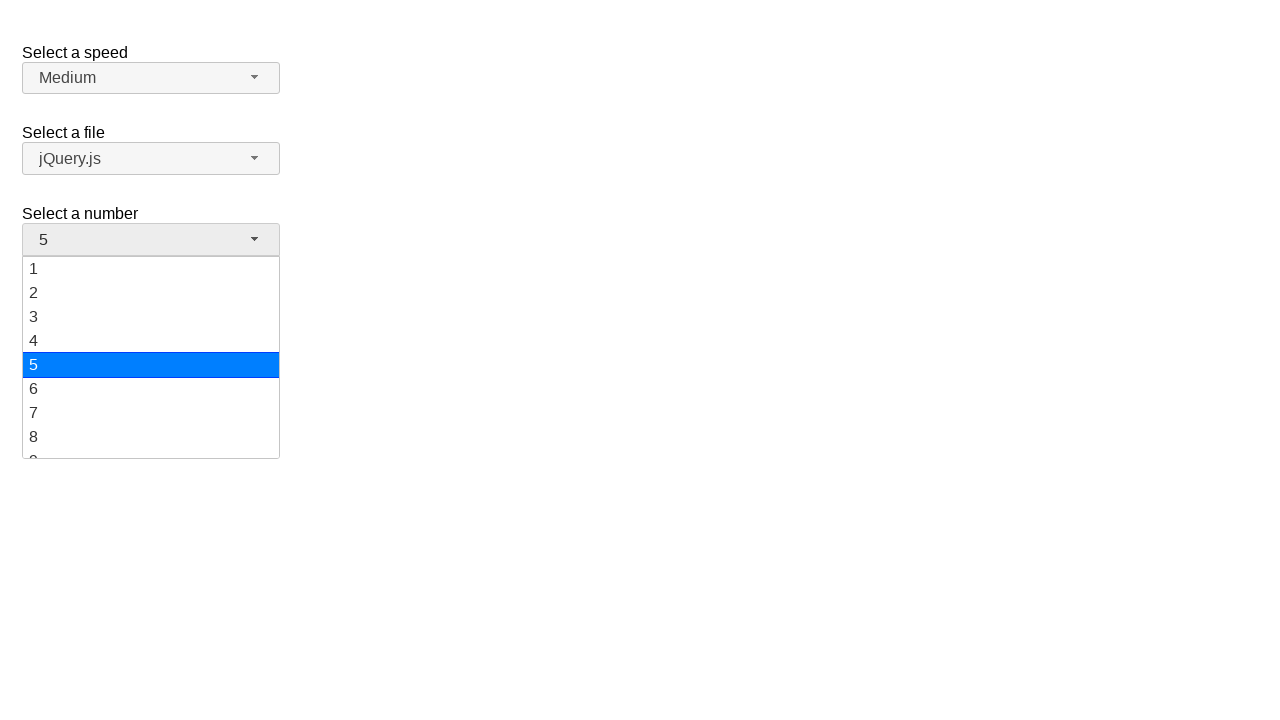

Dropdown options loaded again
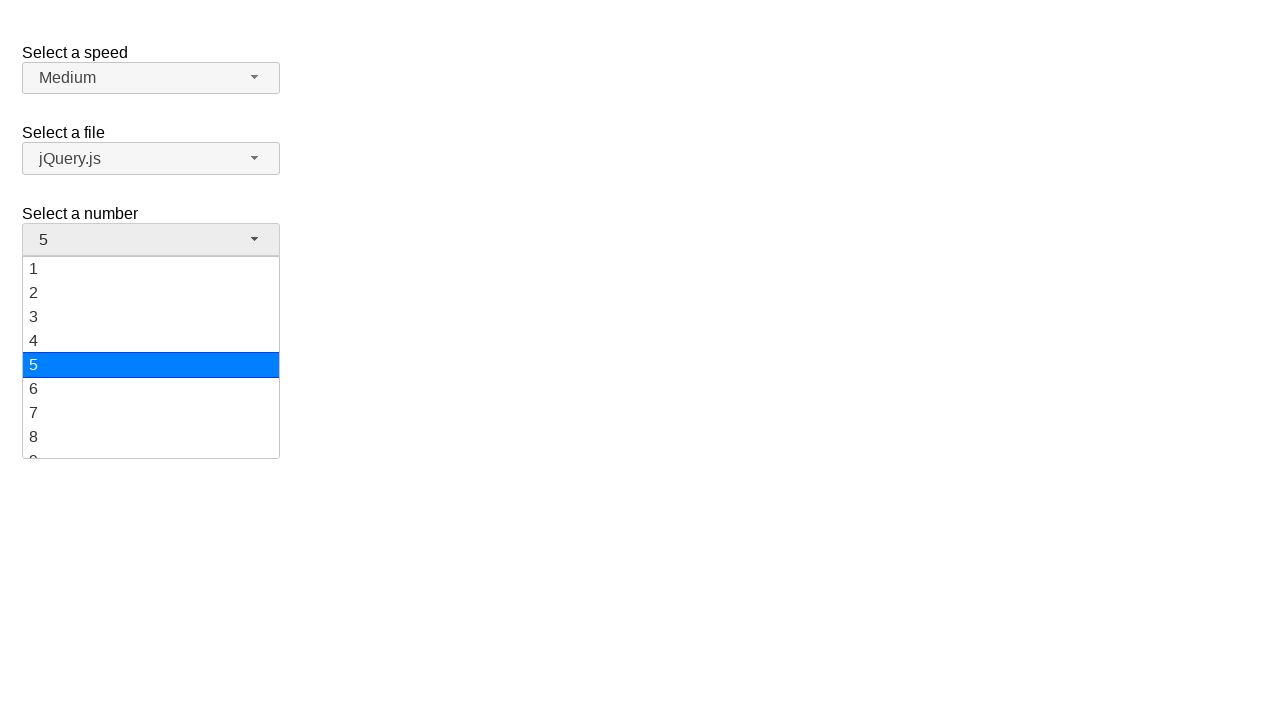

Selected value '15' from dropdown at (151, 357) on ul#number-menu div:has-text('15')
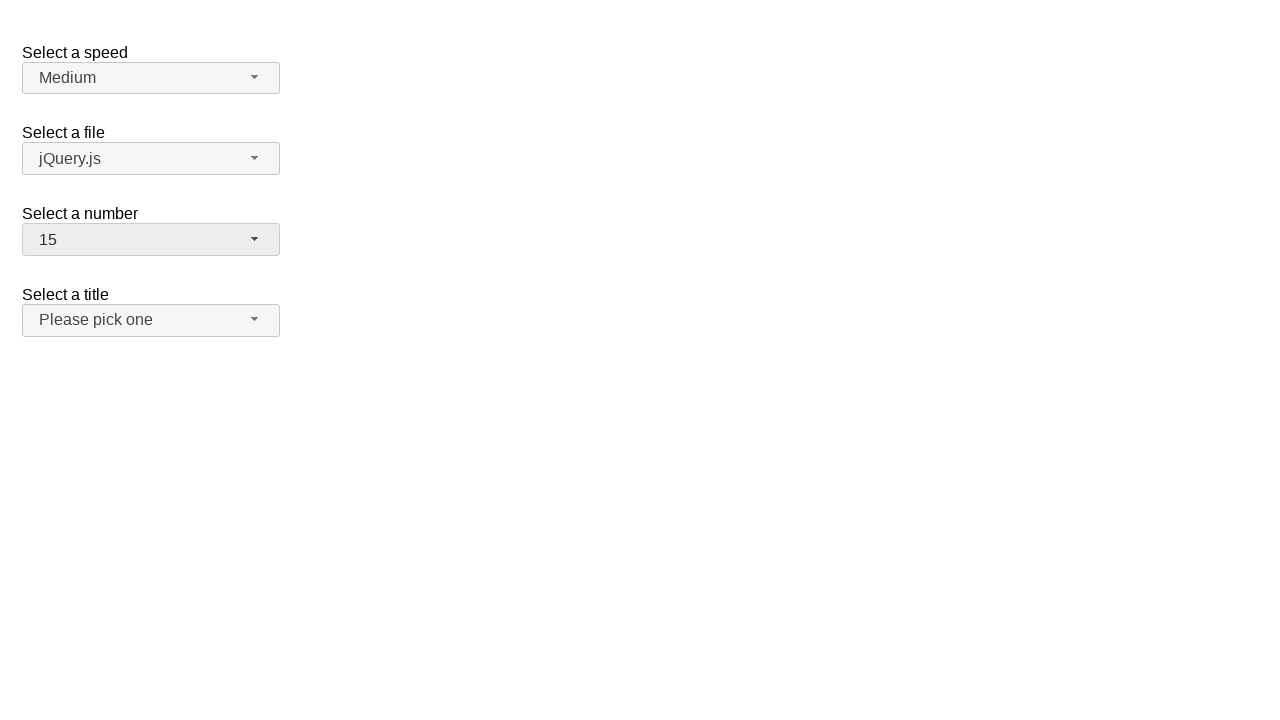

Verified that '15' is displayed as selected value
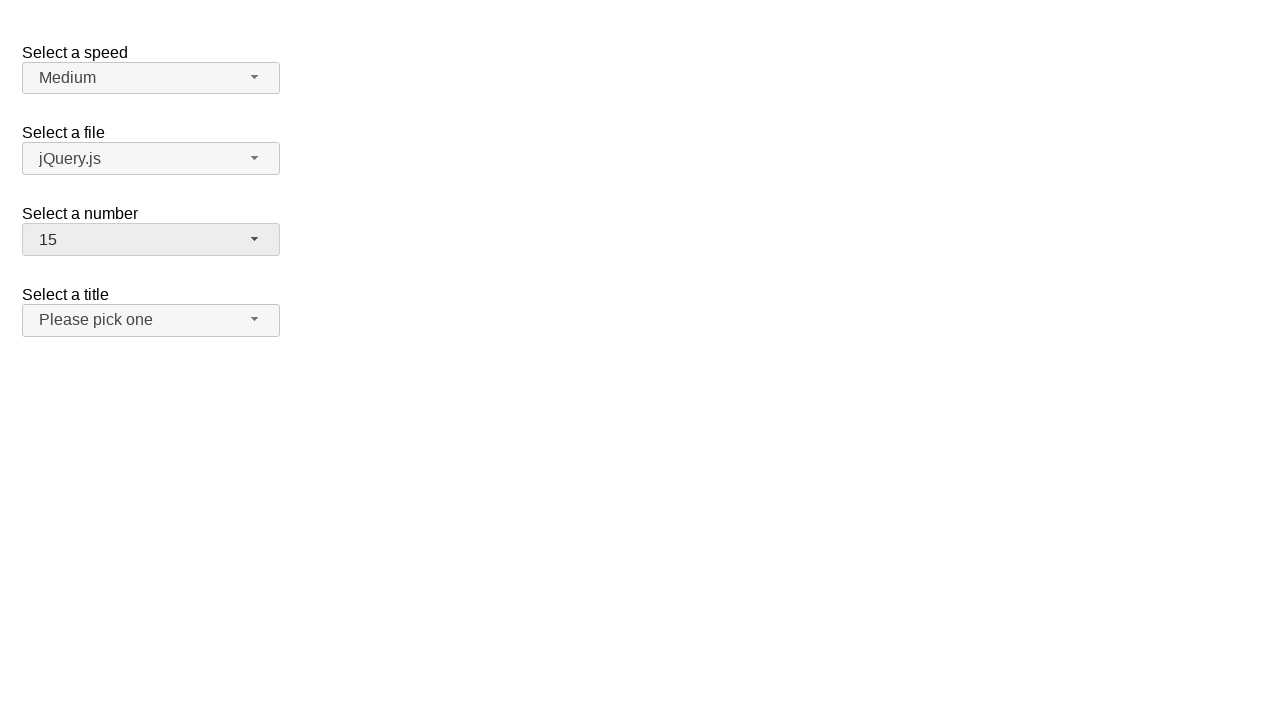

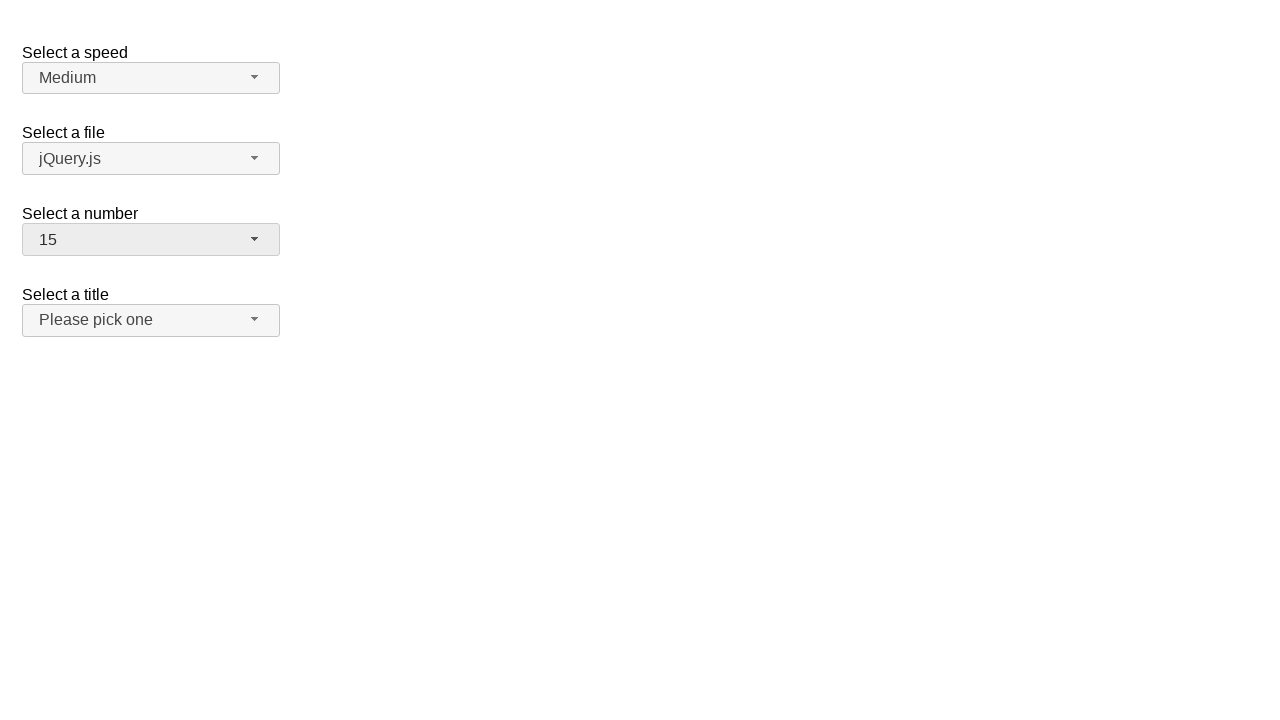